Tests that the counter displays the correct number of todo items as they are added.

Starting URL: https://demo.playwright.dev/todomvc

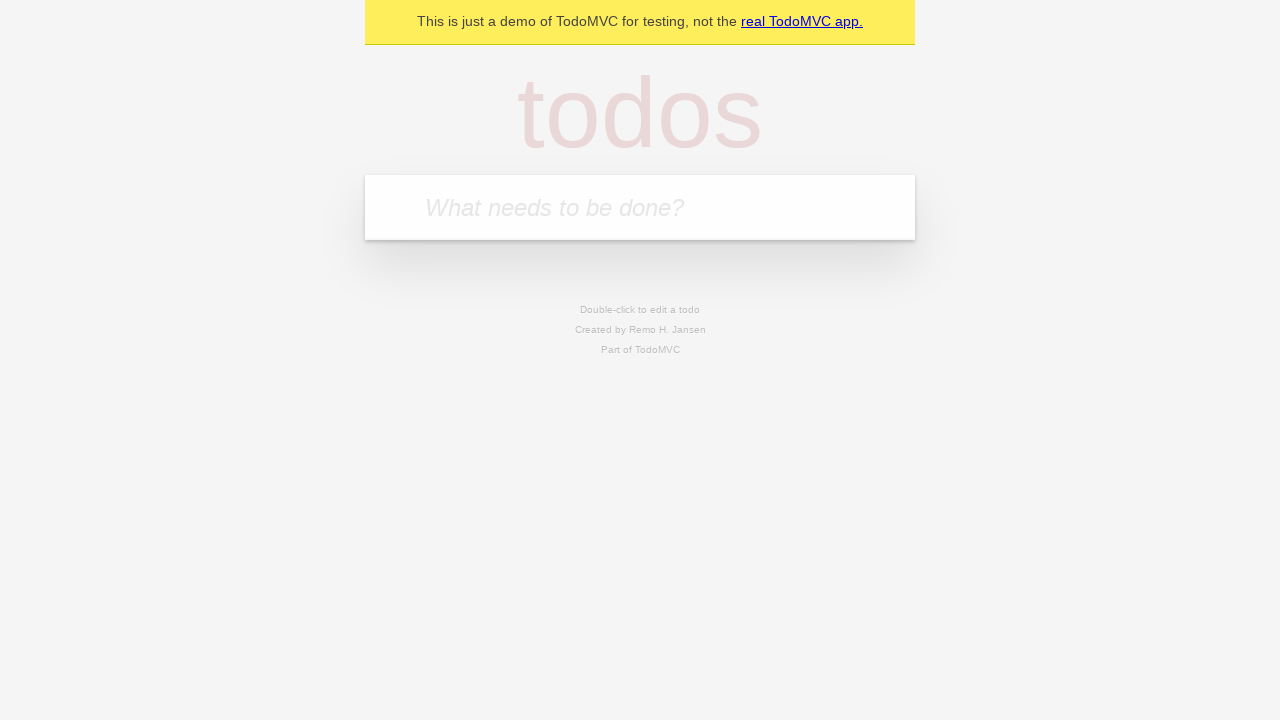

Filled todo input with 'buy some cheese' on internal:attr=[placeholder="What needs to be done?"i]
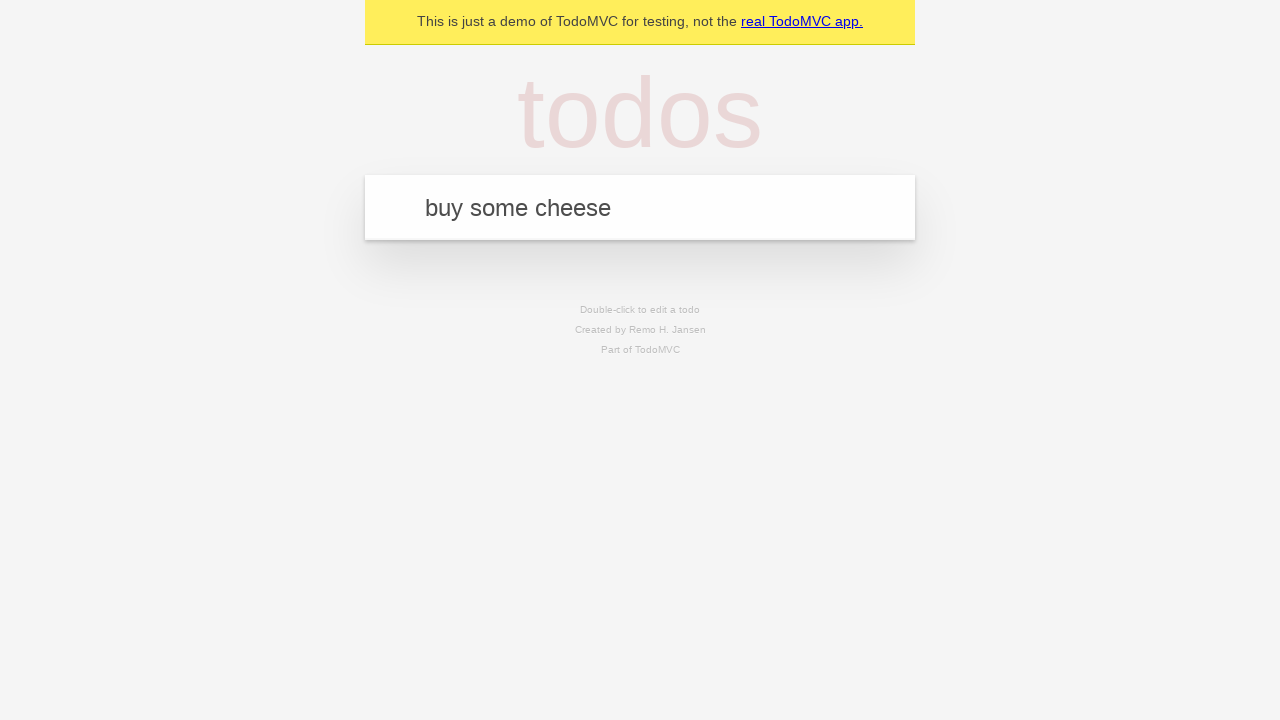

Pressed Enter to create first todo item on internal:attr=[placeholder="What needs to be done?"i]
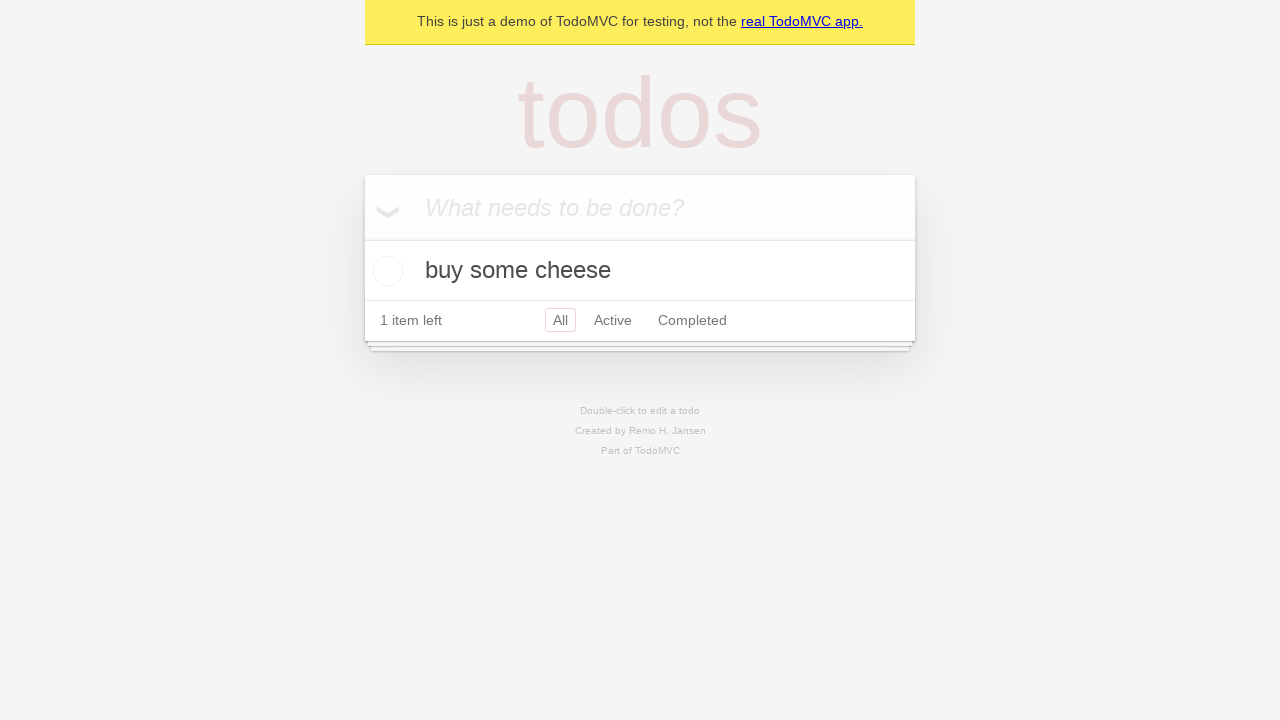

Verified todo counter element is displayed
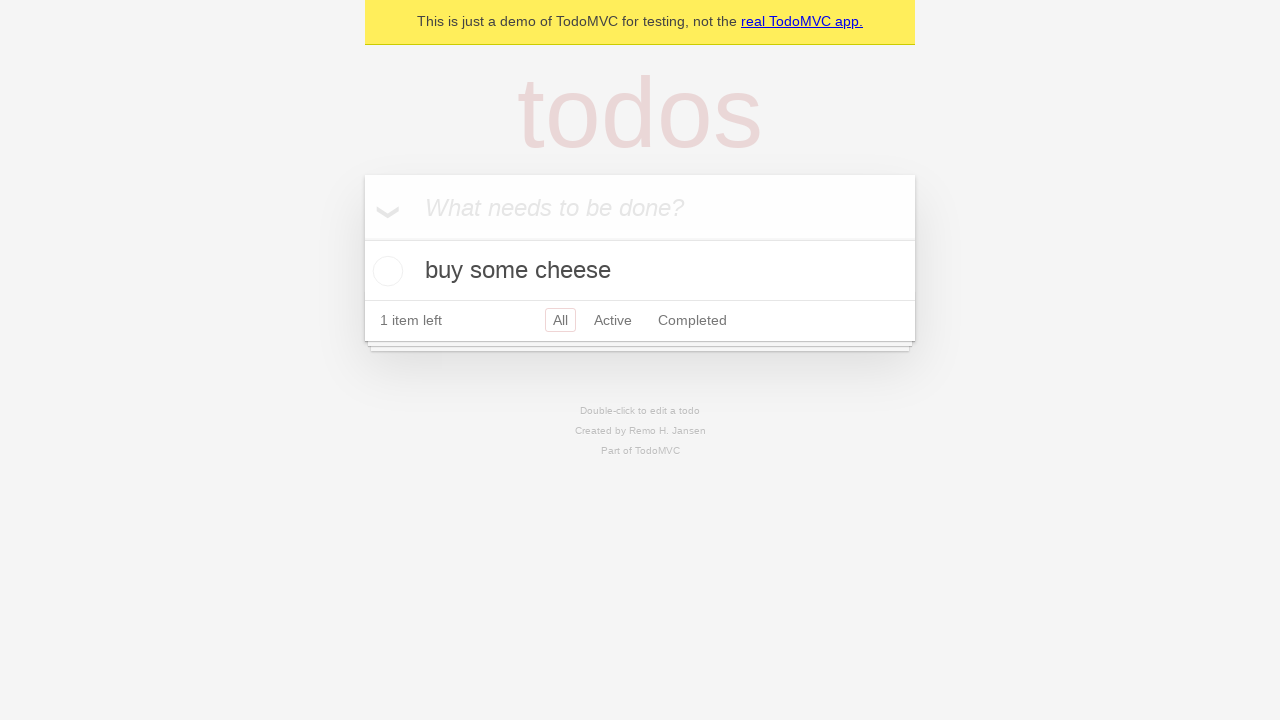

Filled todo input with 'feed the cat' on internal:attr=[placeholder="What needs to be done?"i]
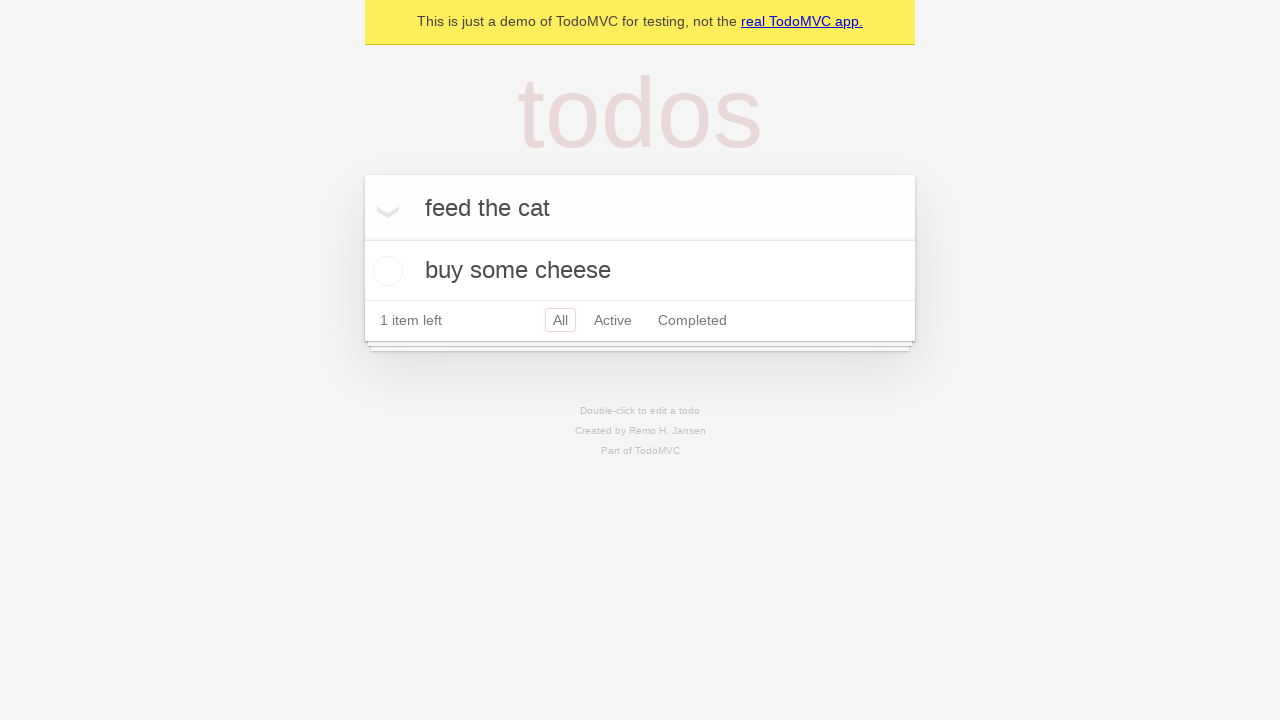

Pressed Enter to create second todo item on internal:attr=[placeholder="What needs to be done?"i]
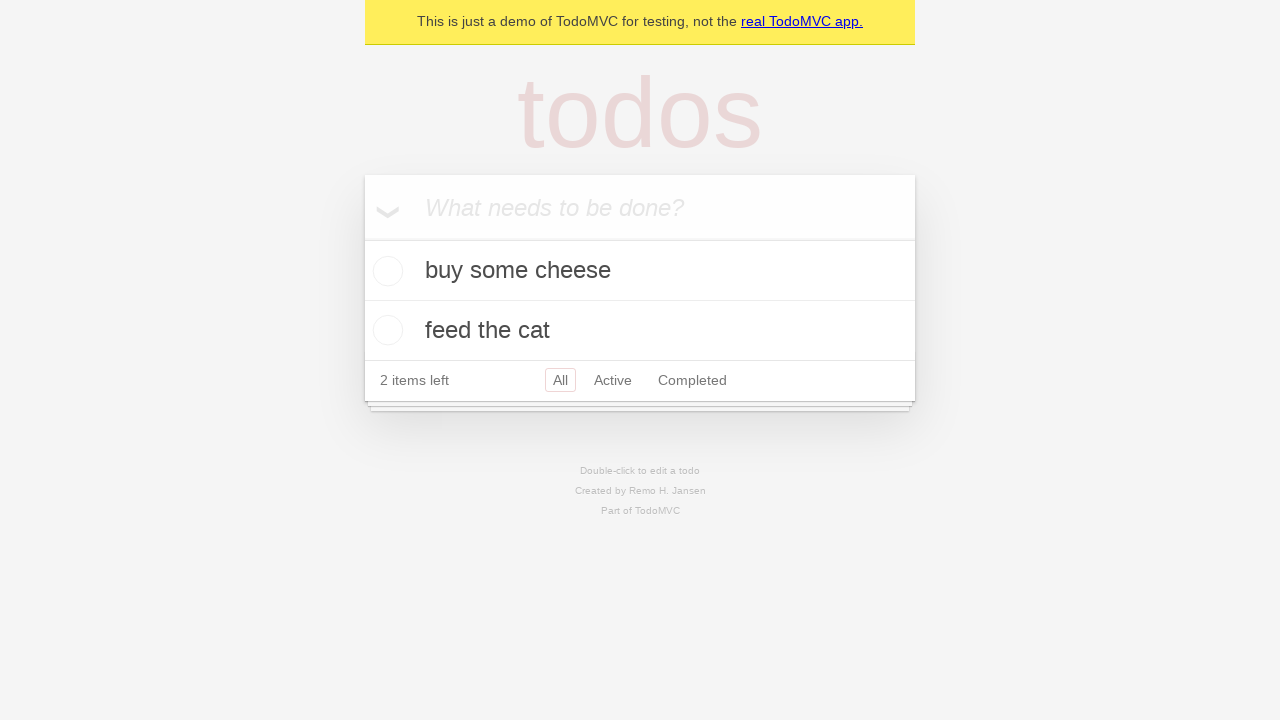

Verified todo counter displays 2 items
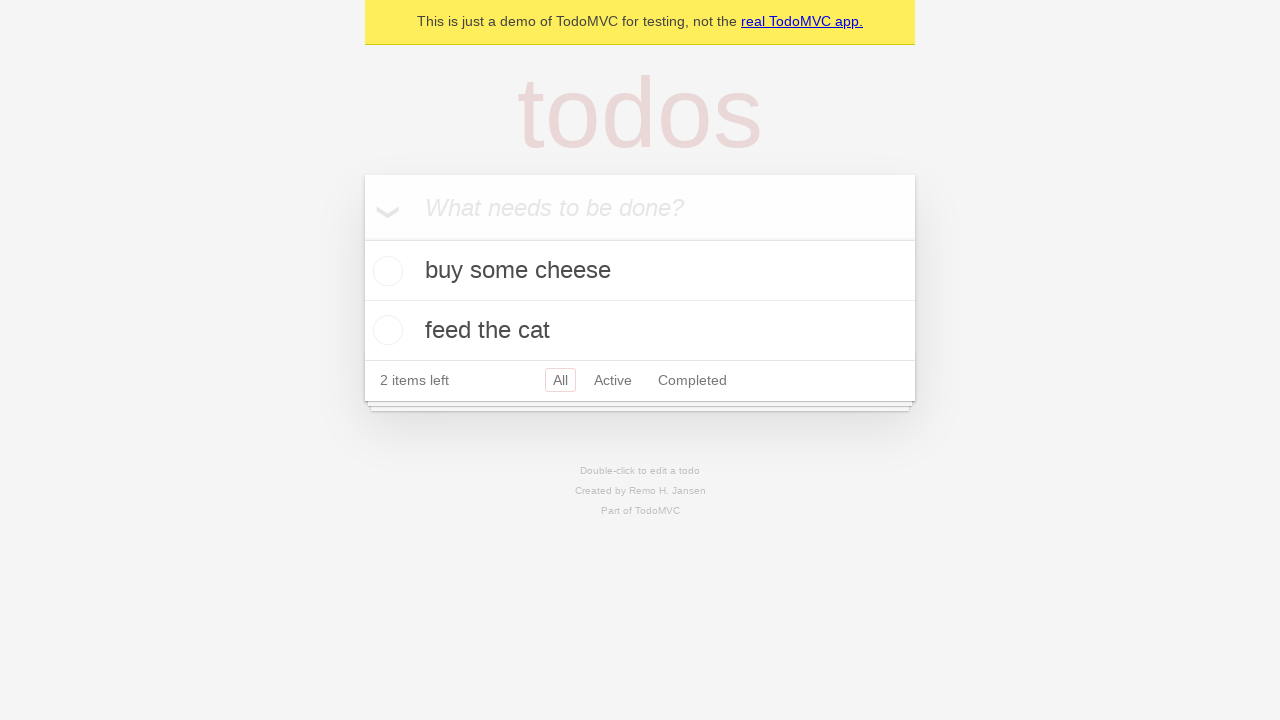

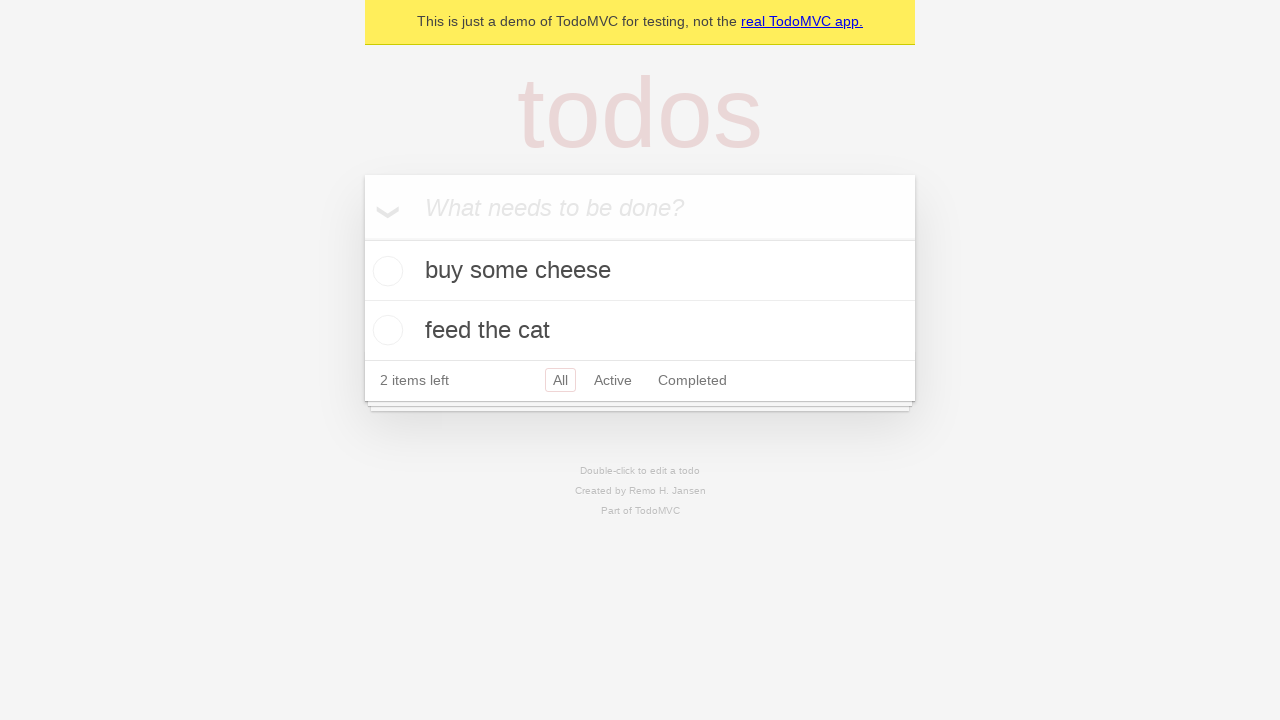